Navigates to GitHub pricing page and clicks on Join for free link

Starting URL: https://github.com/pricing

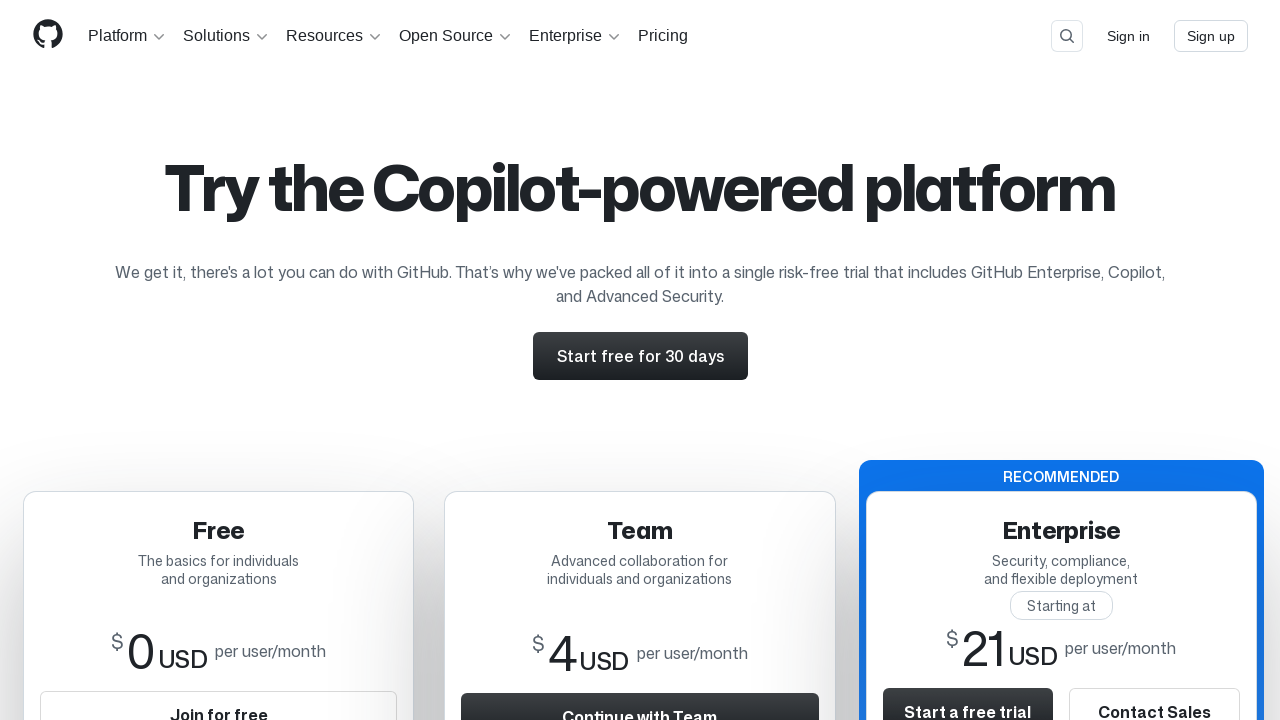

Navigated to GitHub pricing page
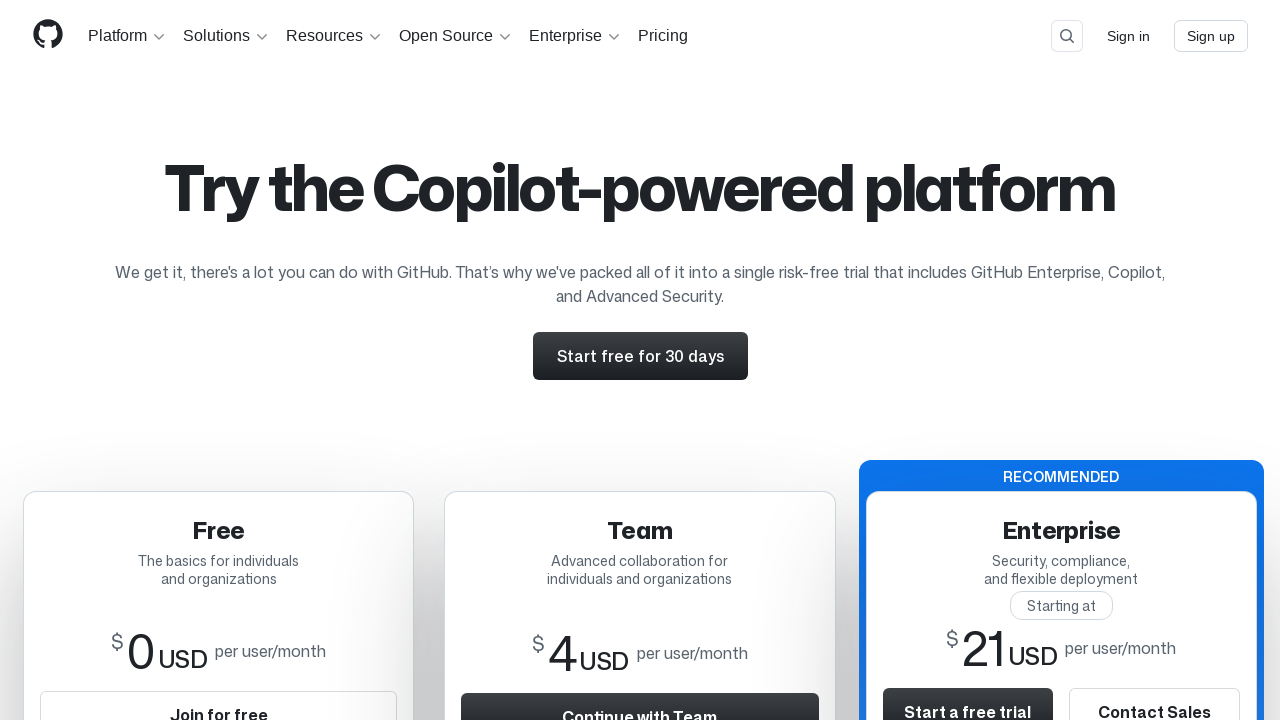

Clicked on 'Join for free' link at (219, 696) on text=Join for free
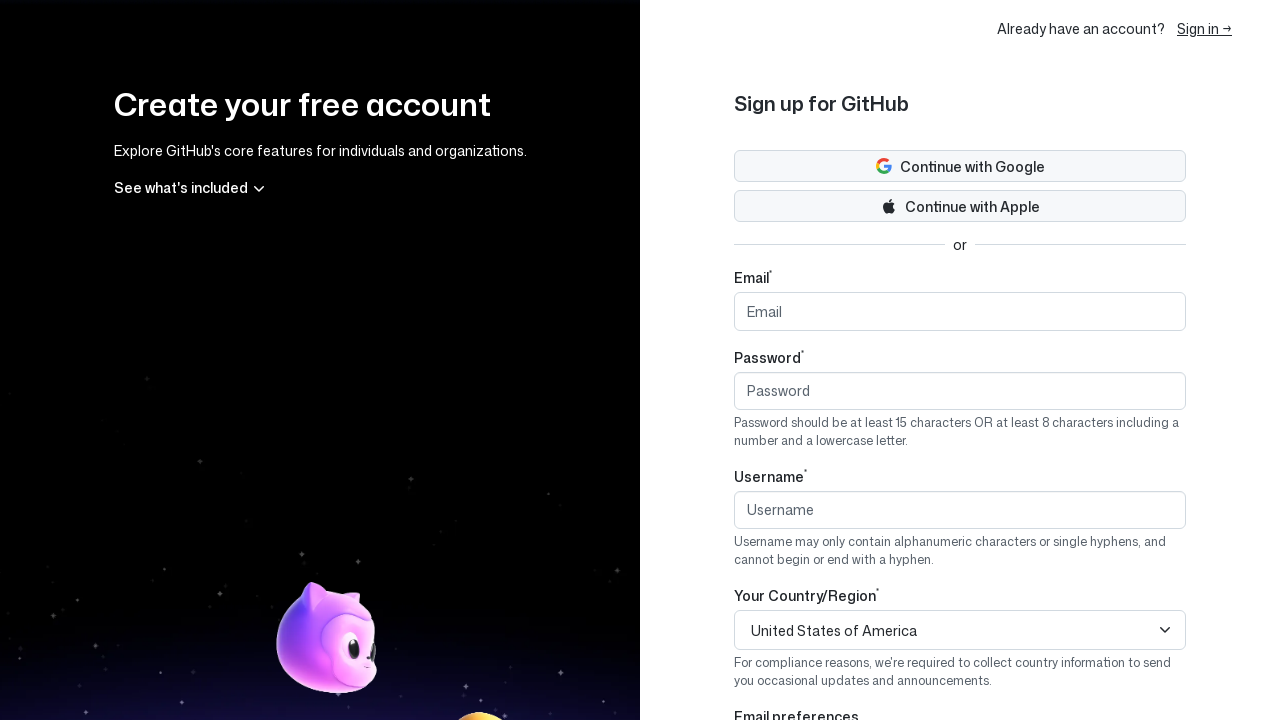

Signup page loaded with email input field
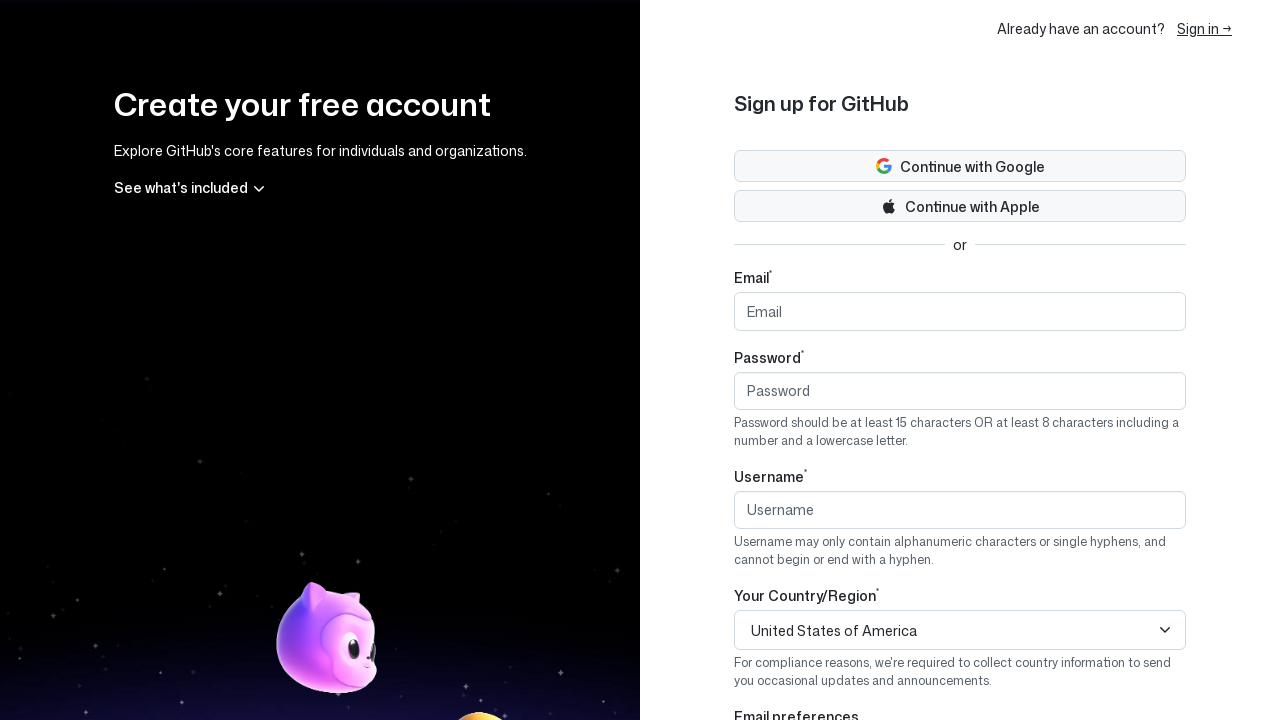

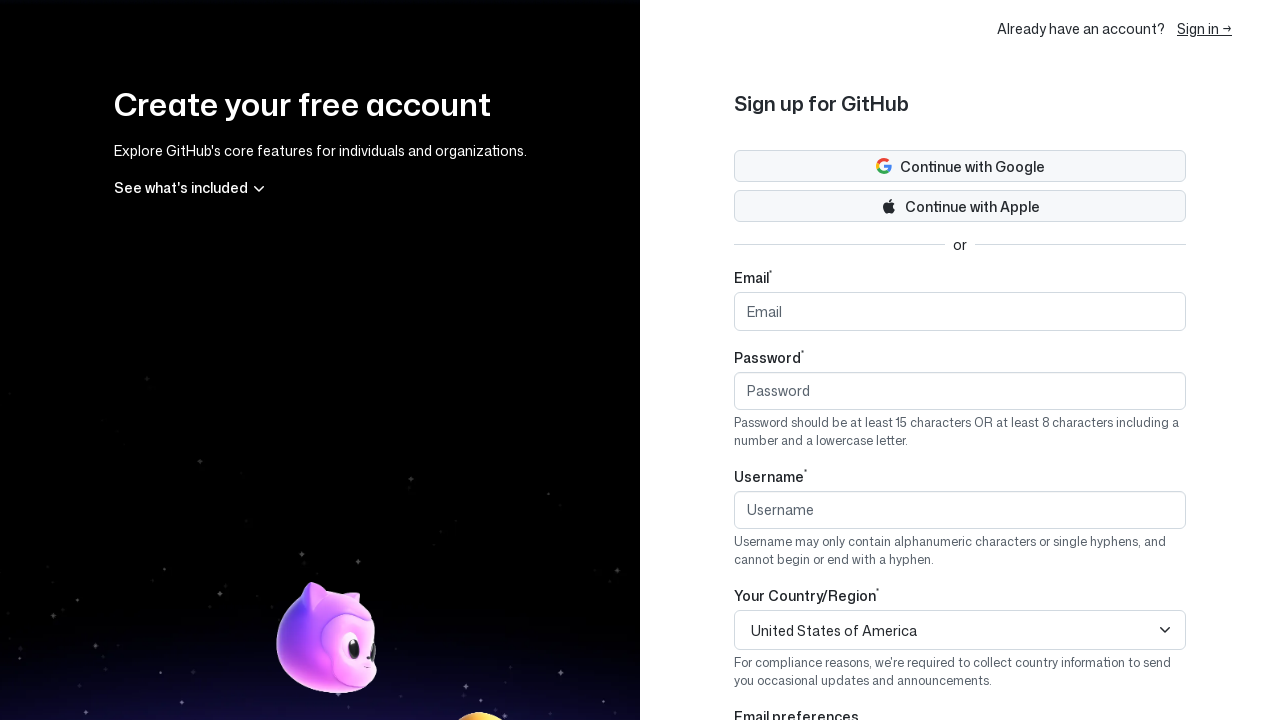